Tests that the counter displays the correct number of todo items

Starting URL: https://demo.playwright.dev/todomvc

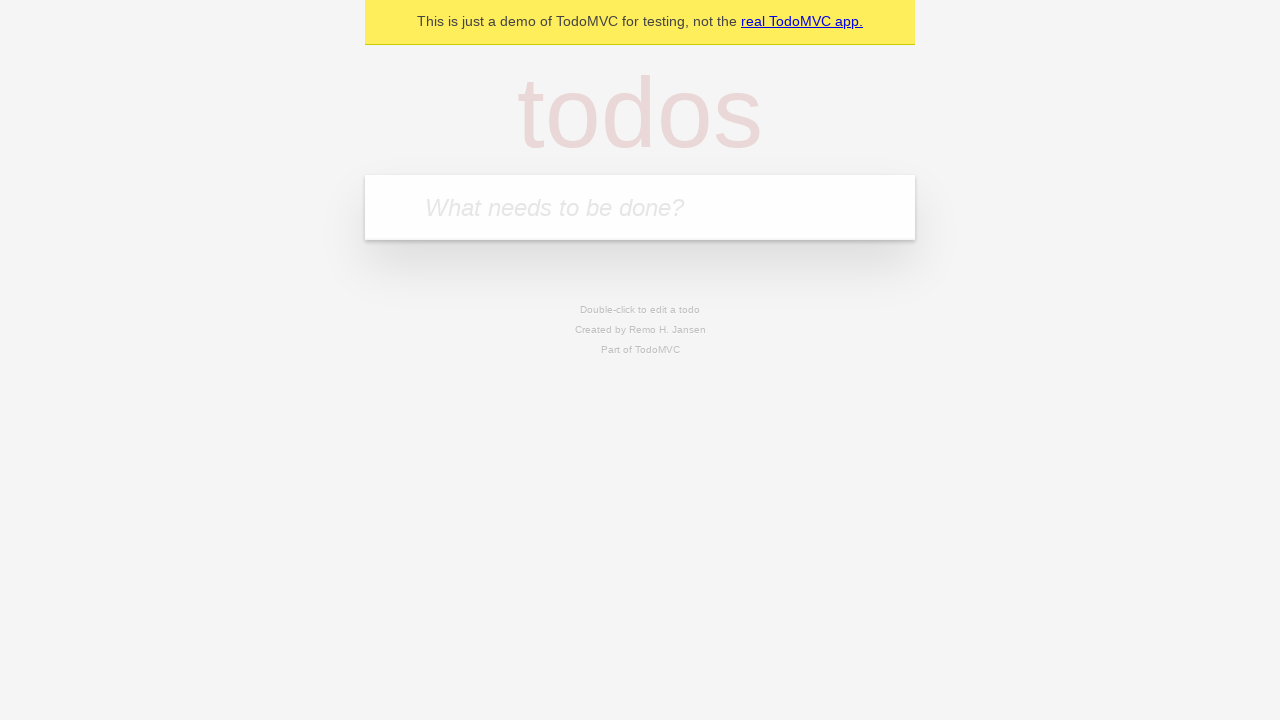

Filled first todo input with 'buy some cheese' on .new-todo
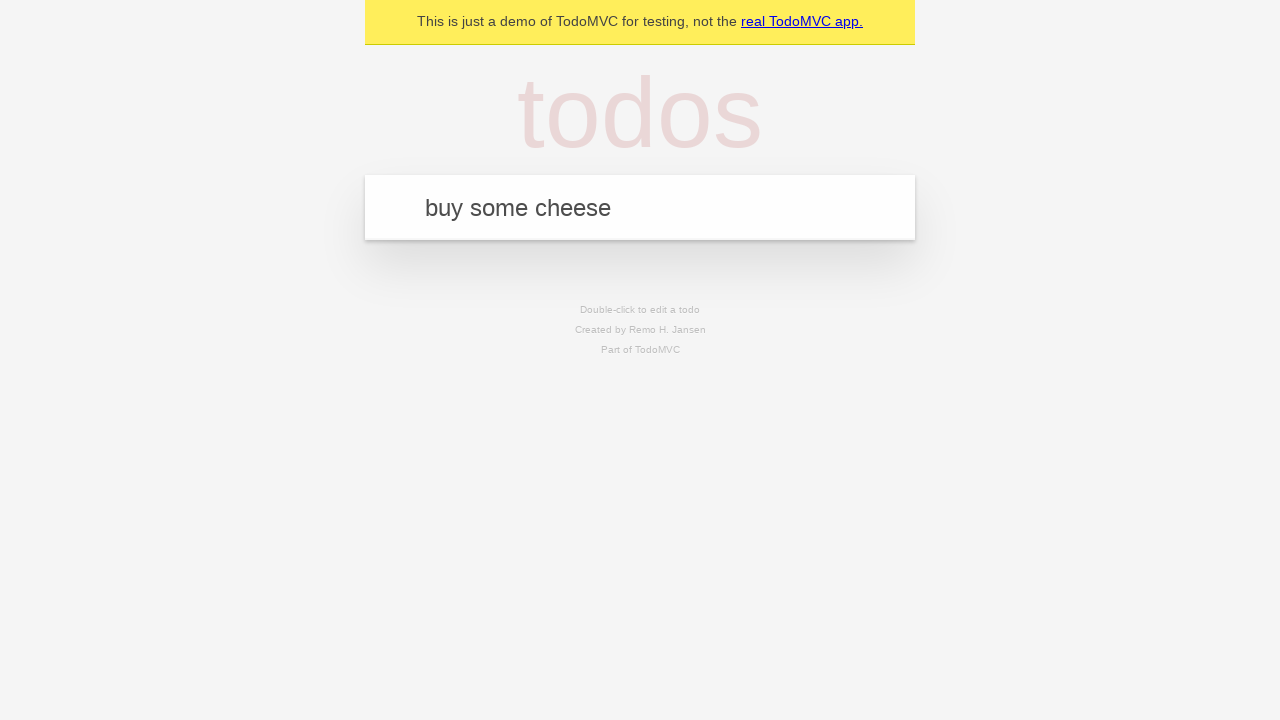

Pressed Enter to add first todo item on .new-todo
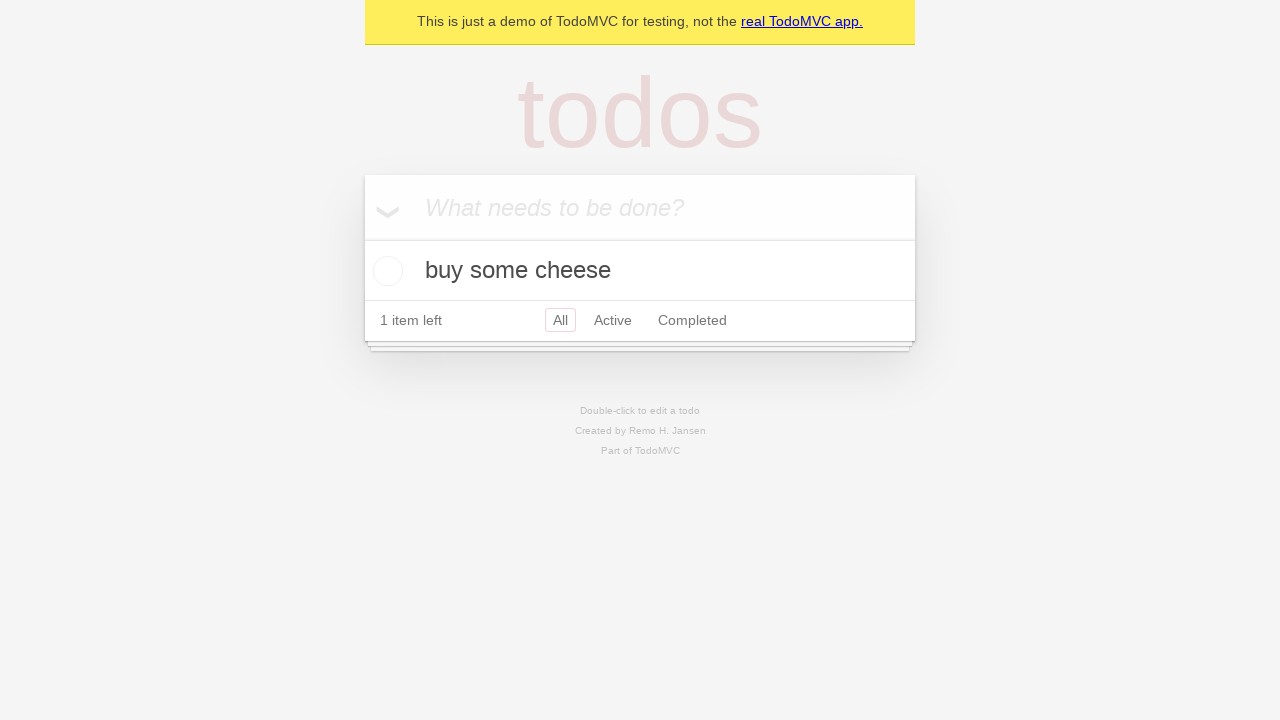

Todo counter element appeared after adding first item
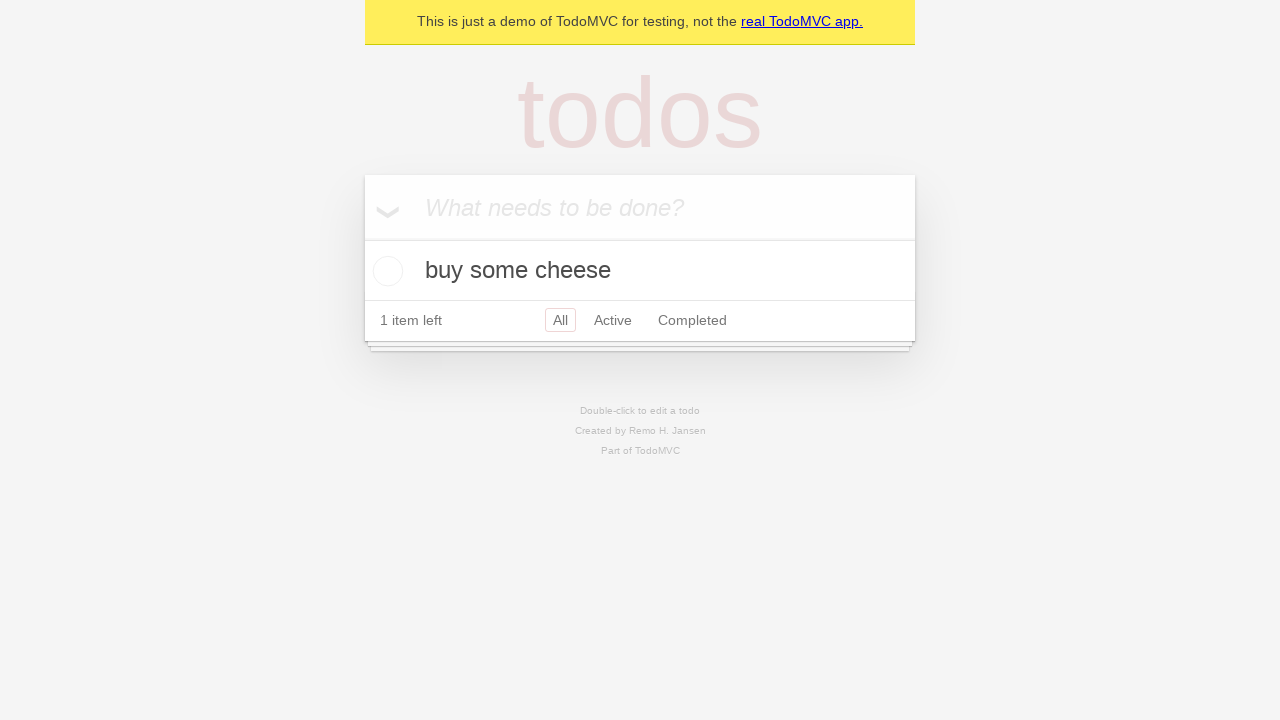

Filled second todo input with 'feed the cat' on .new-todo
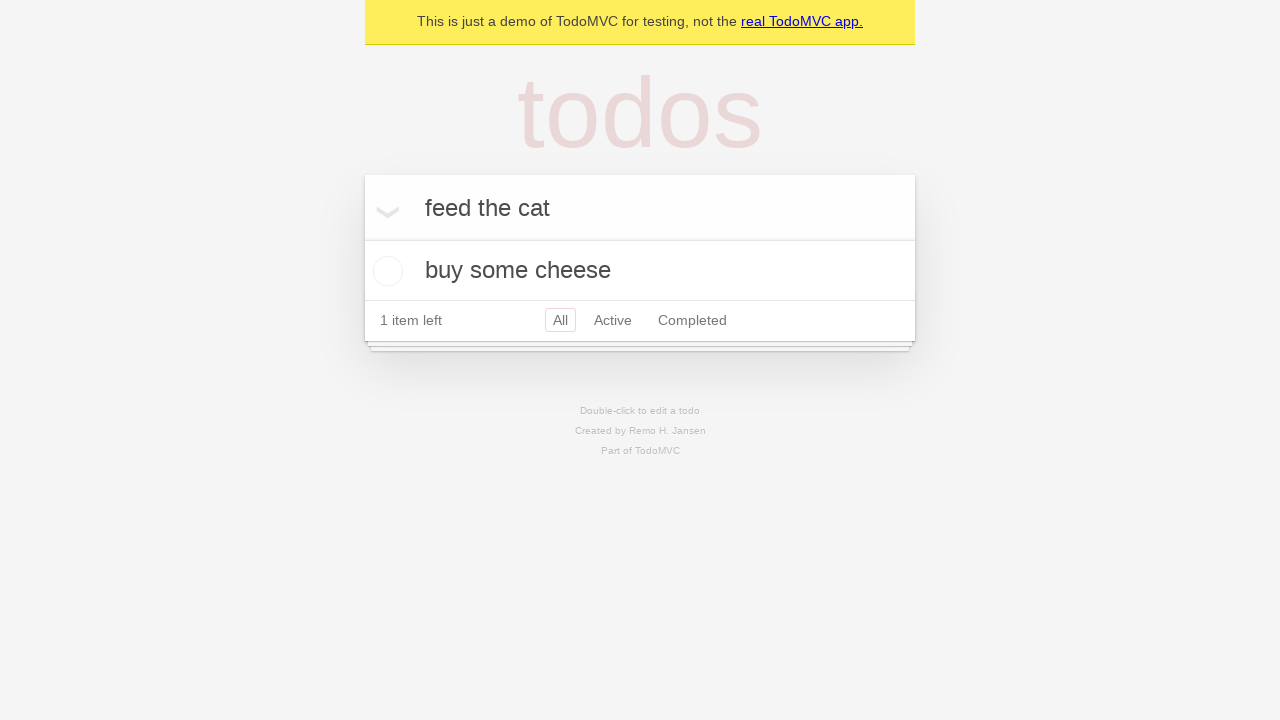

Pressed Enter to add second todo item on .new-todo
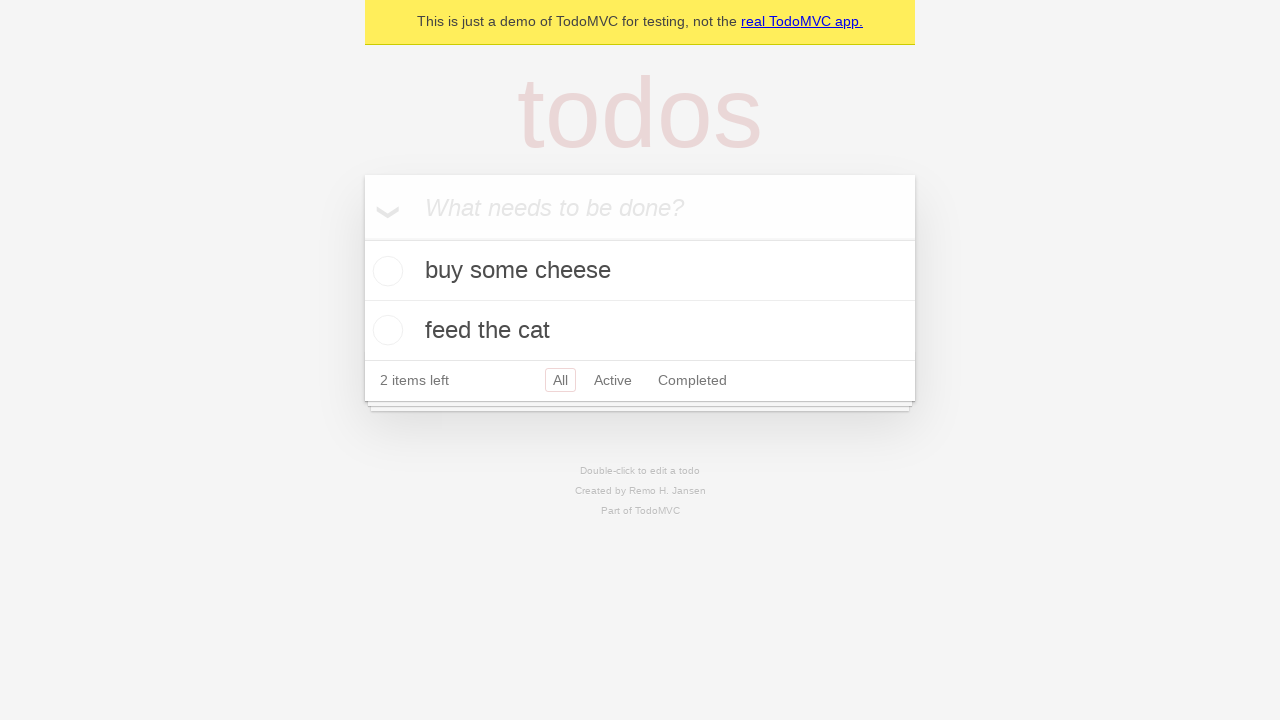

Second todo item appeared in the list, counter now displays 2 items
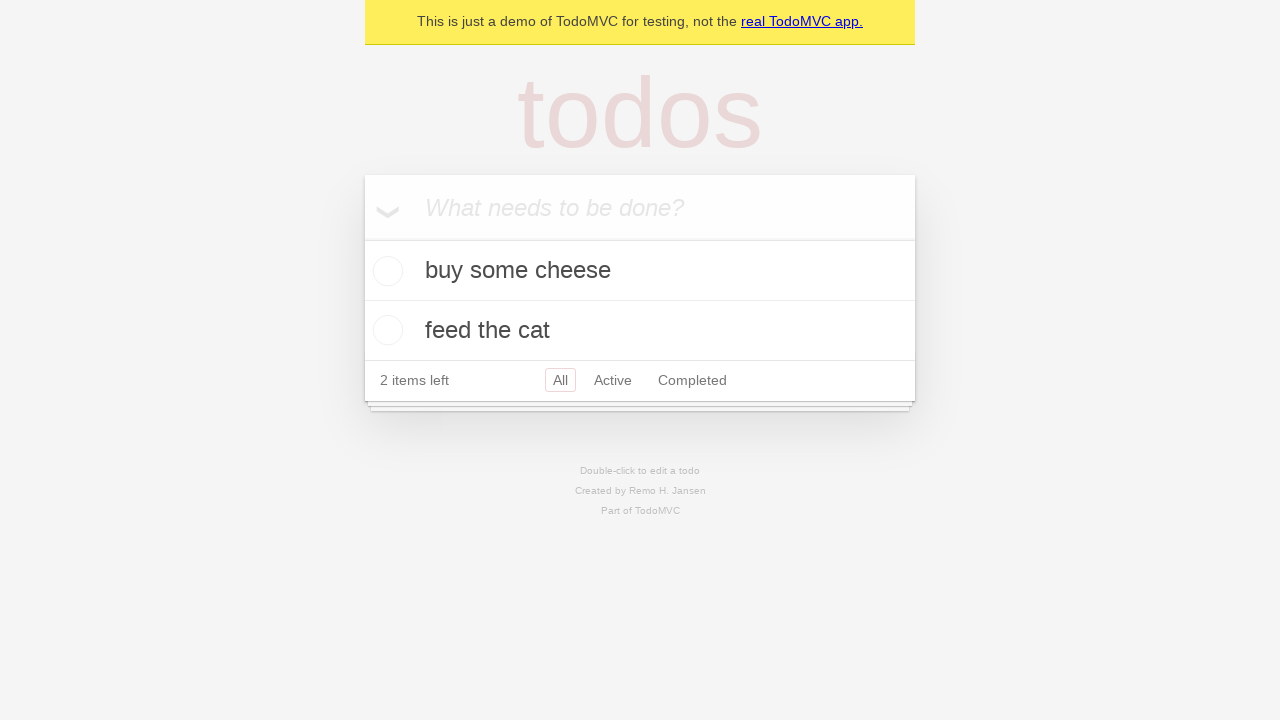

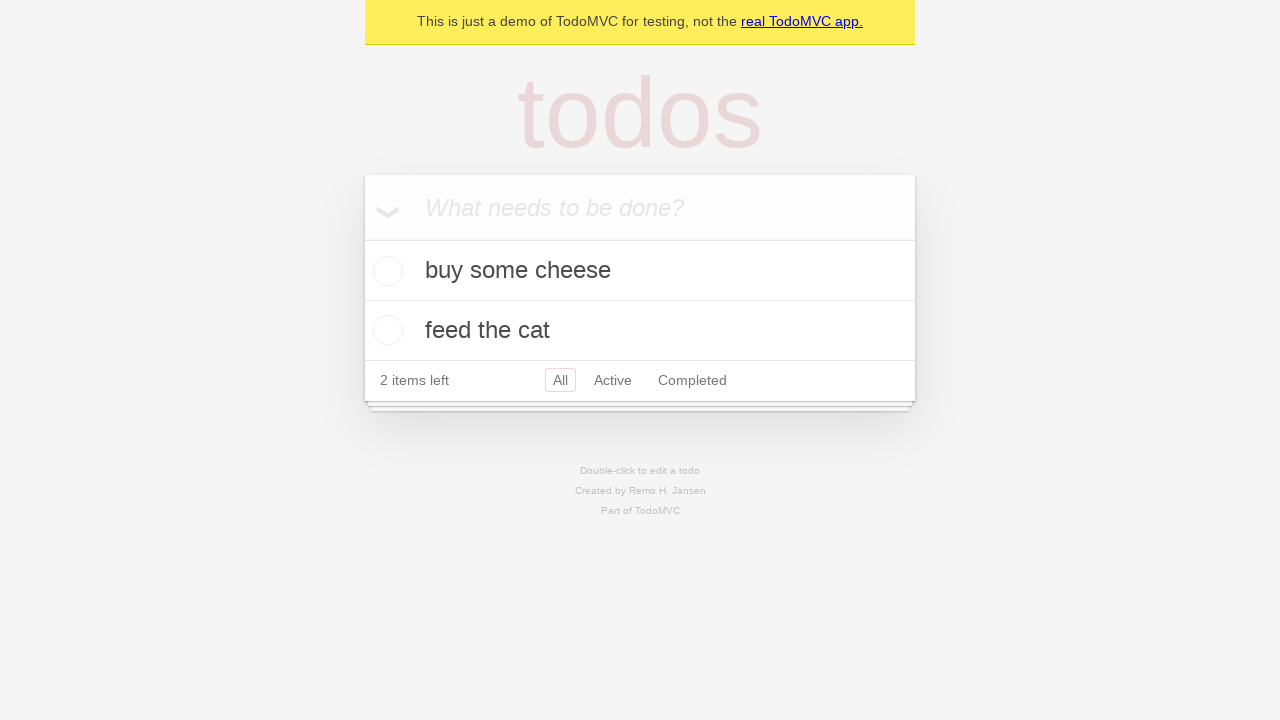